Tests password generator by entering master password "qwe123" and site "gmail.com", then pressing Enter to generate

Starting URL: http://angel.net/~nic/passwd.current.html

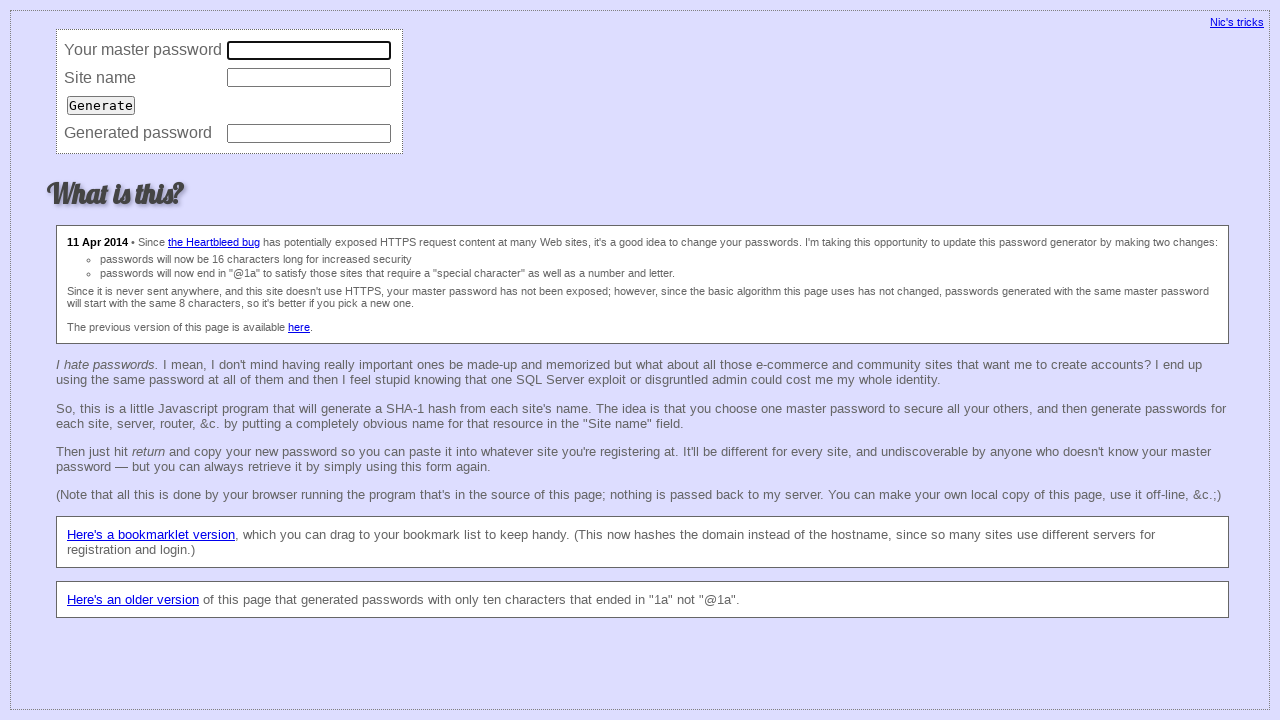

Entered master password 'qwe123' on input[name='master']
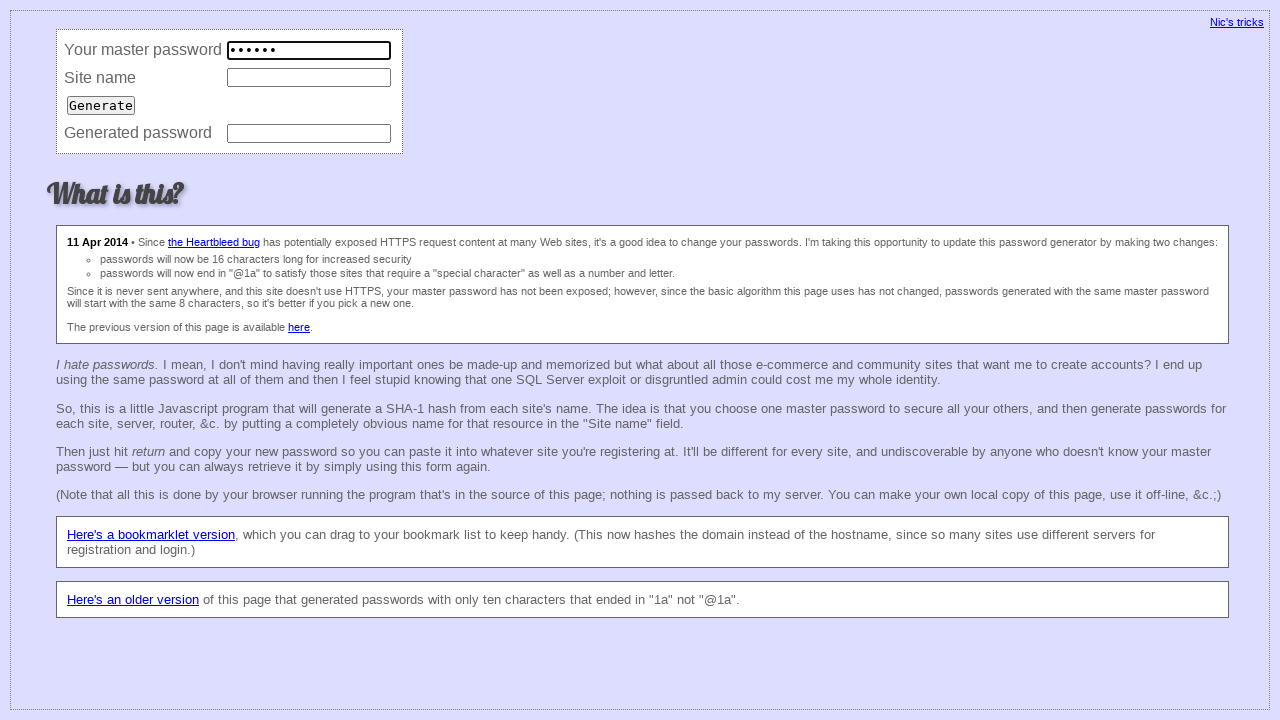

Entered site name 'gmail.com' on input[name='site']
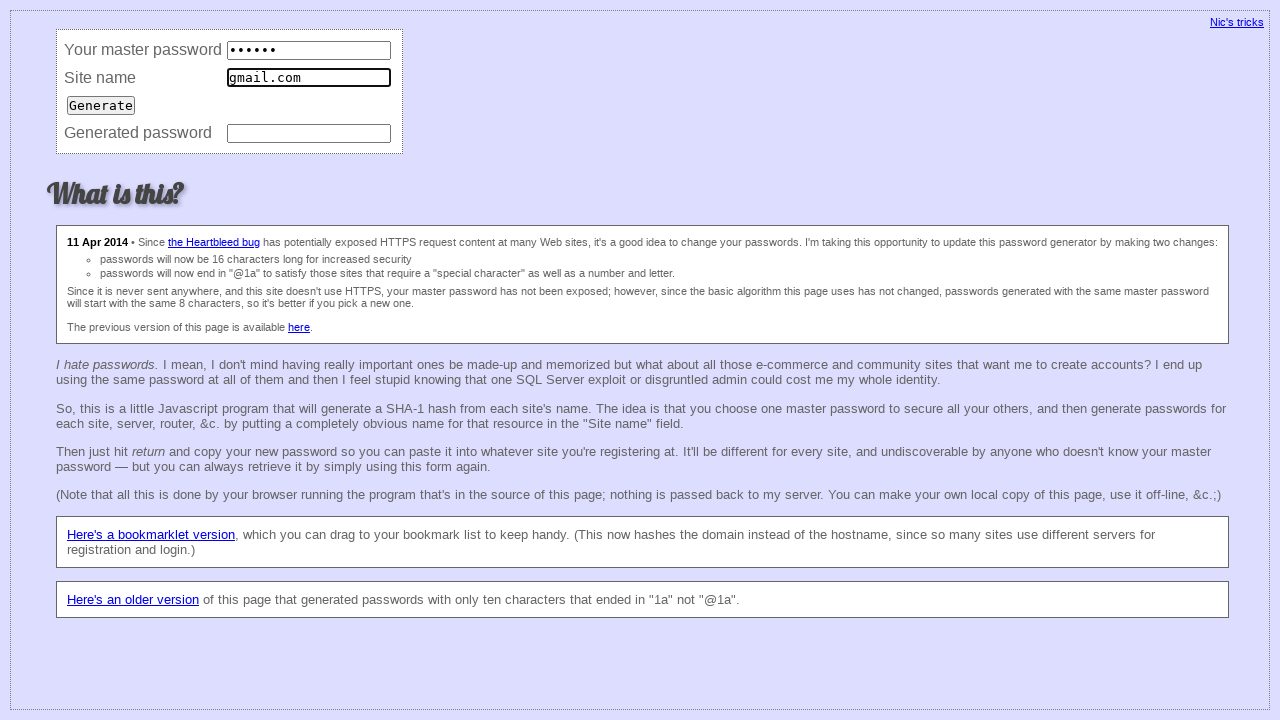

Pressed Enter to generate password on input[name='site']
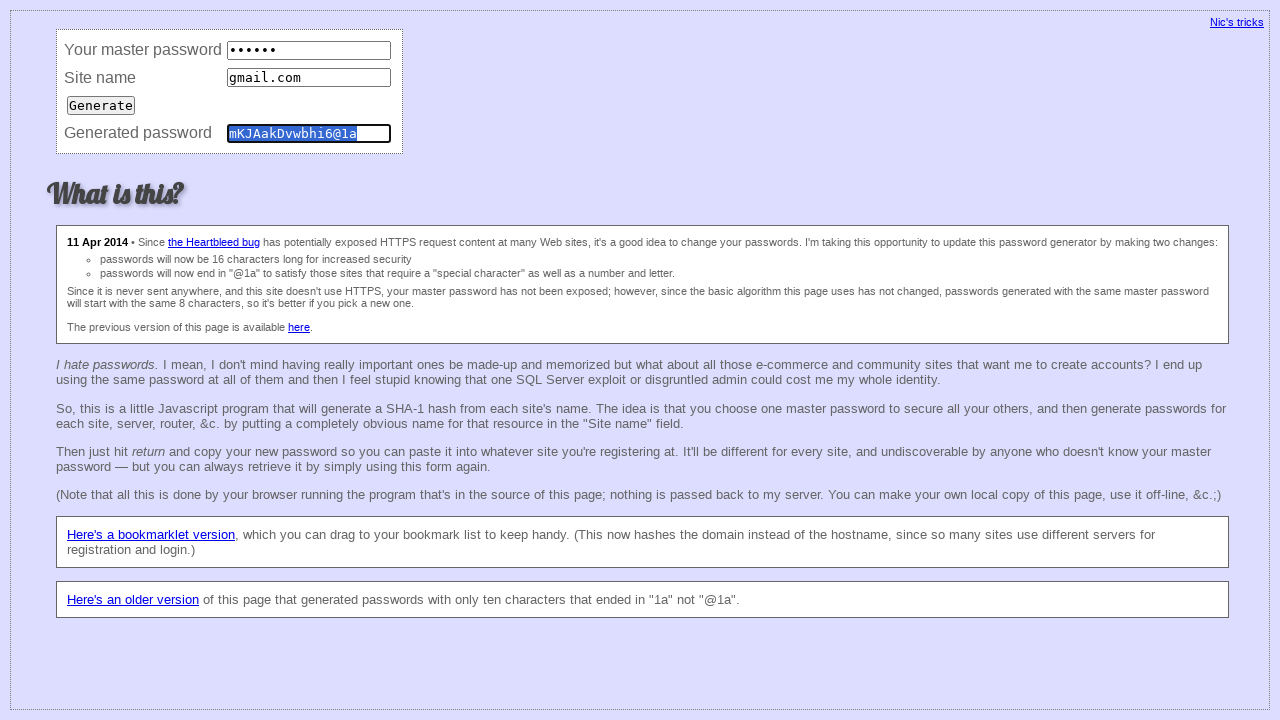

Password field appeared after generation
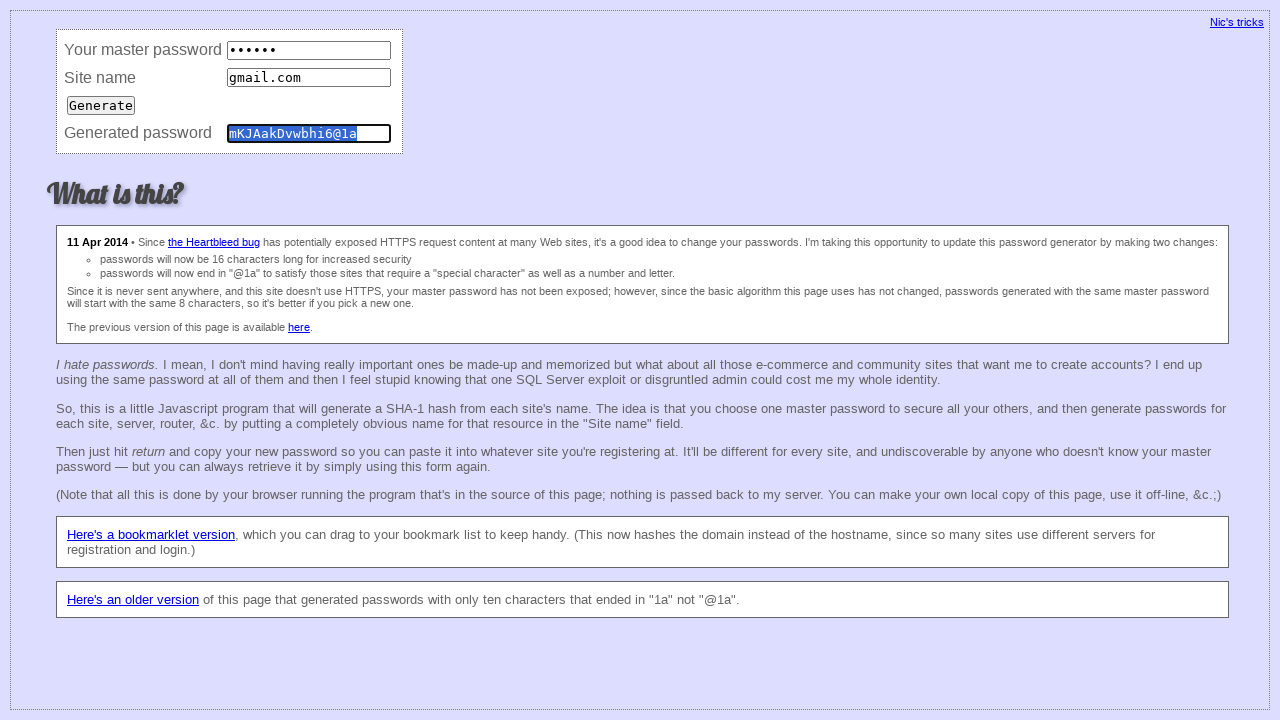

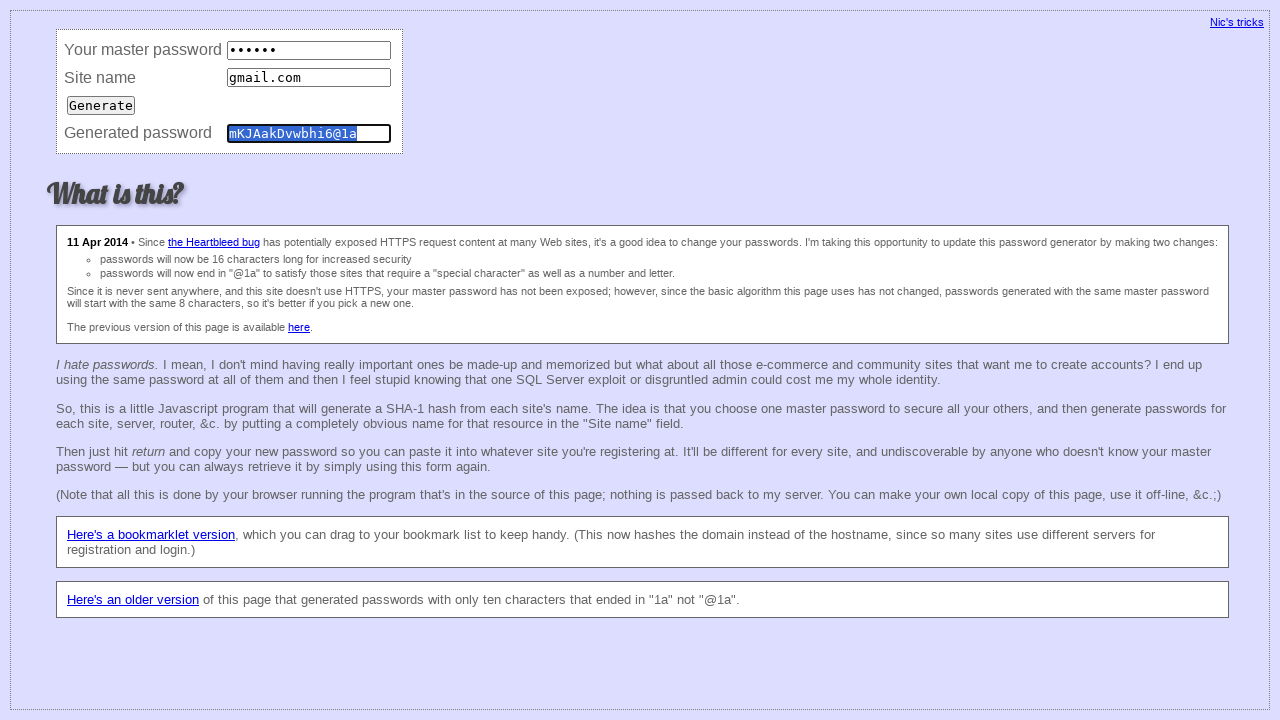